Tests search functionality along with browser navigation functions (reload, back, forward) and verifies search results are visible

Starting URL: https://www.jw.org/en/

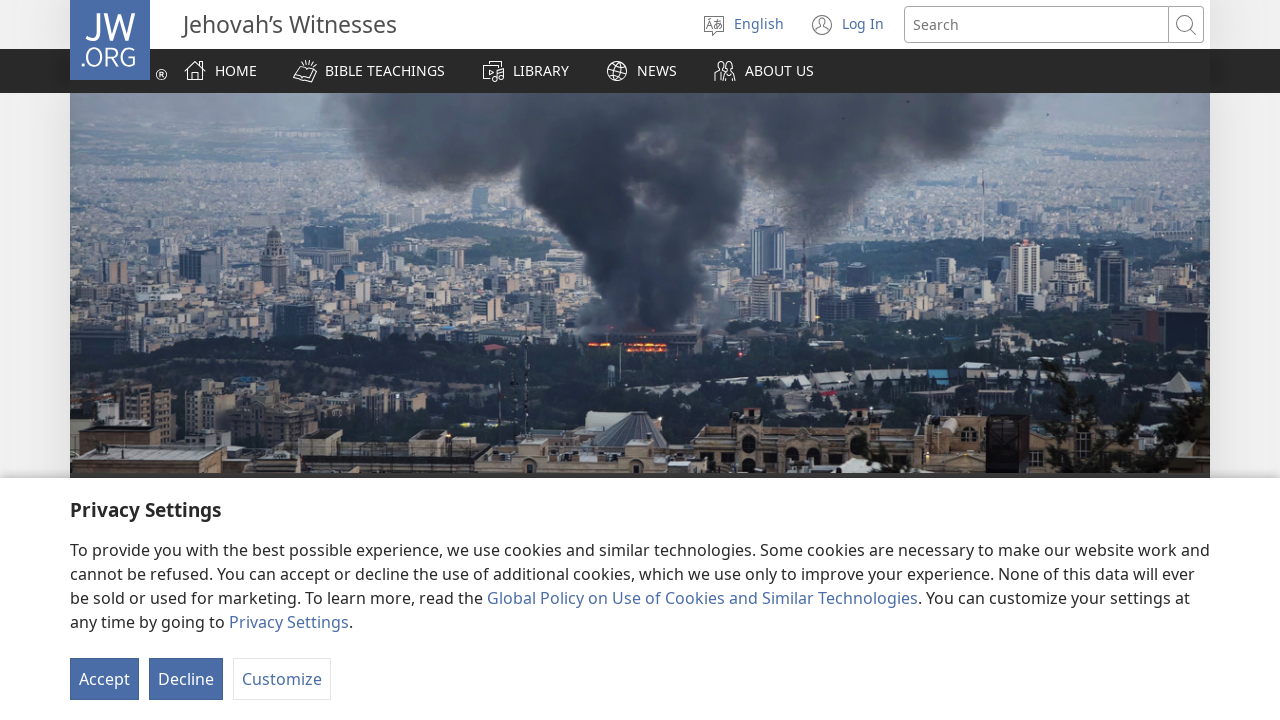

Reloaded the page
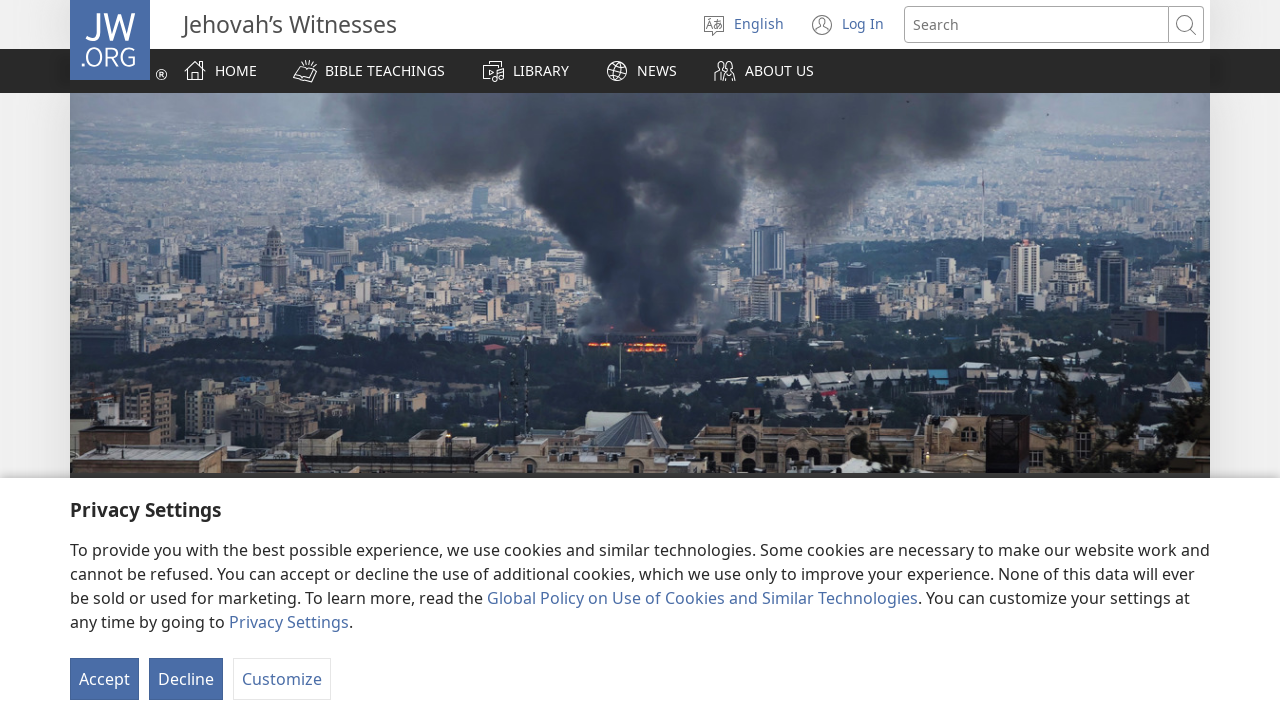

Filled search box with 'Dead' on input[type="text"]
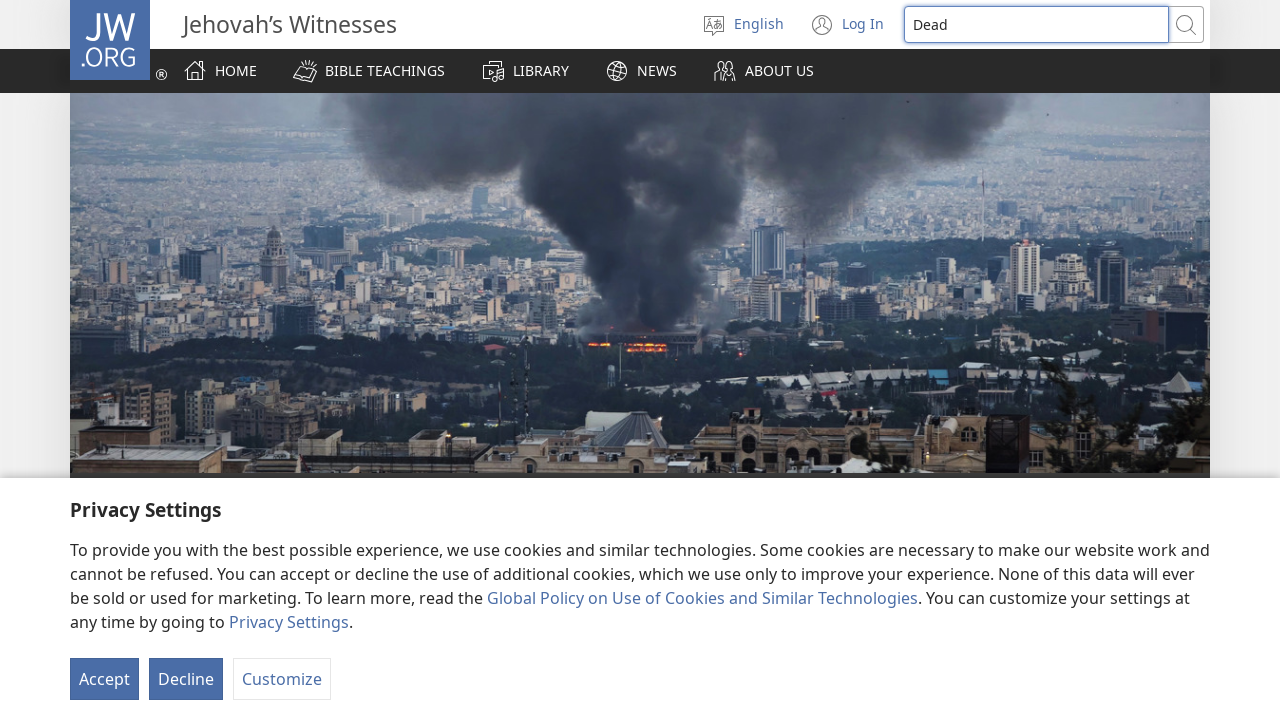

Pressed Enter to submit search on input[type="text"]
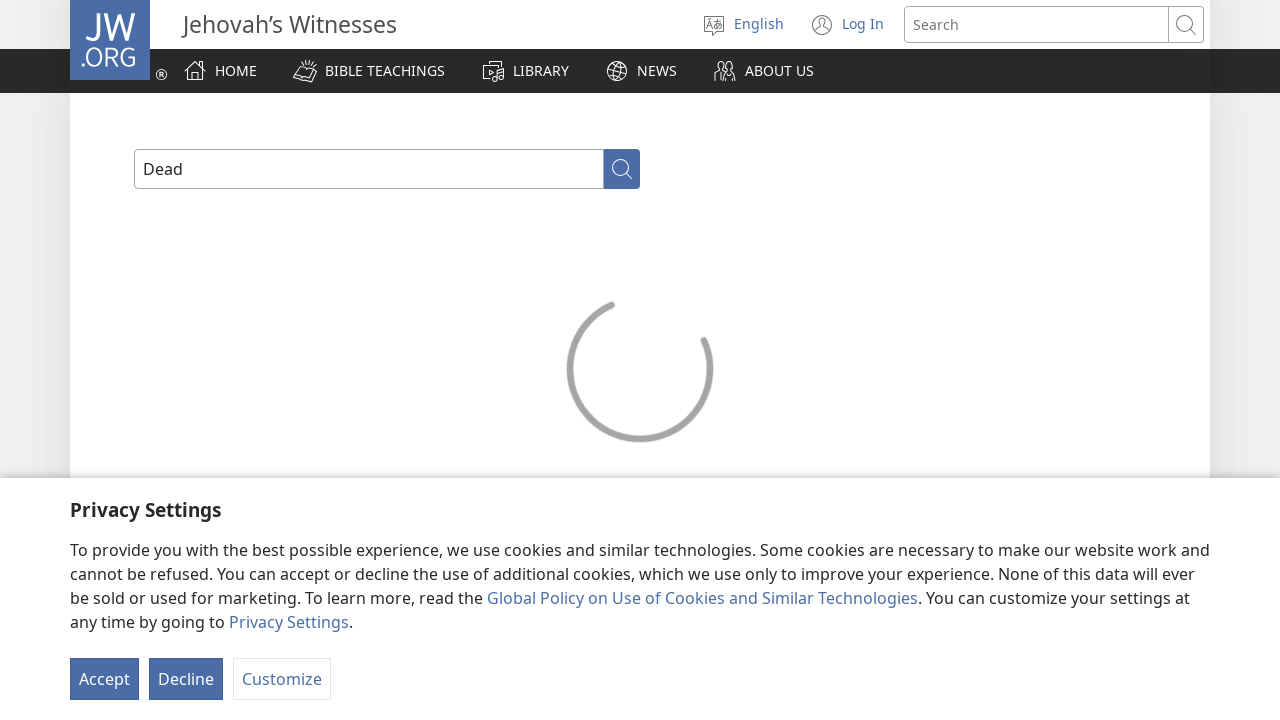

Search results loaded (networkidle)
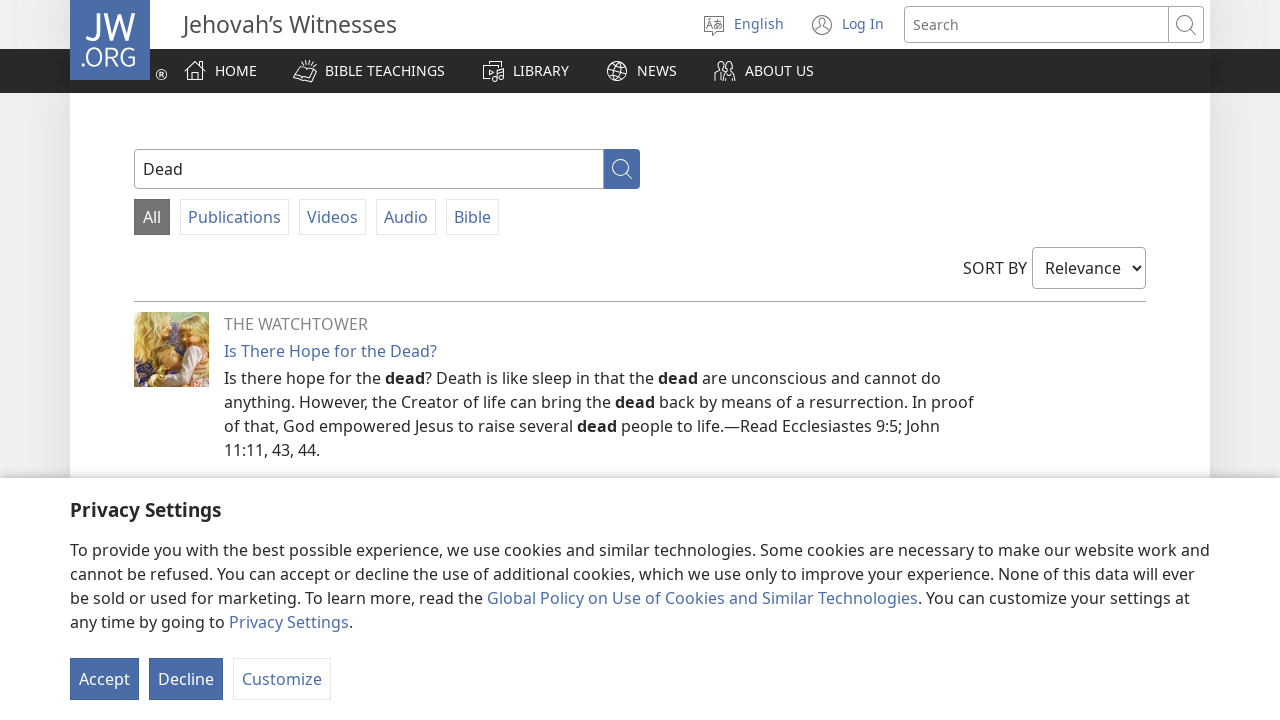

Navigated back to previous page
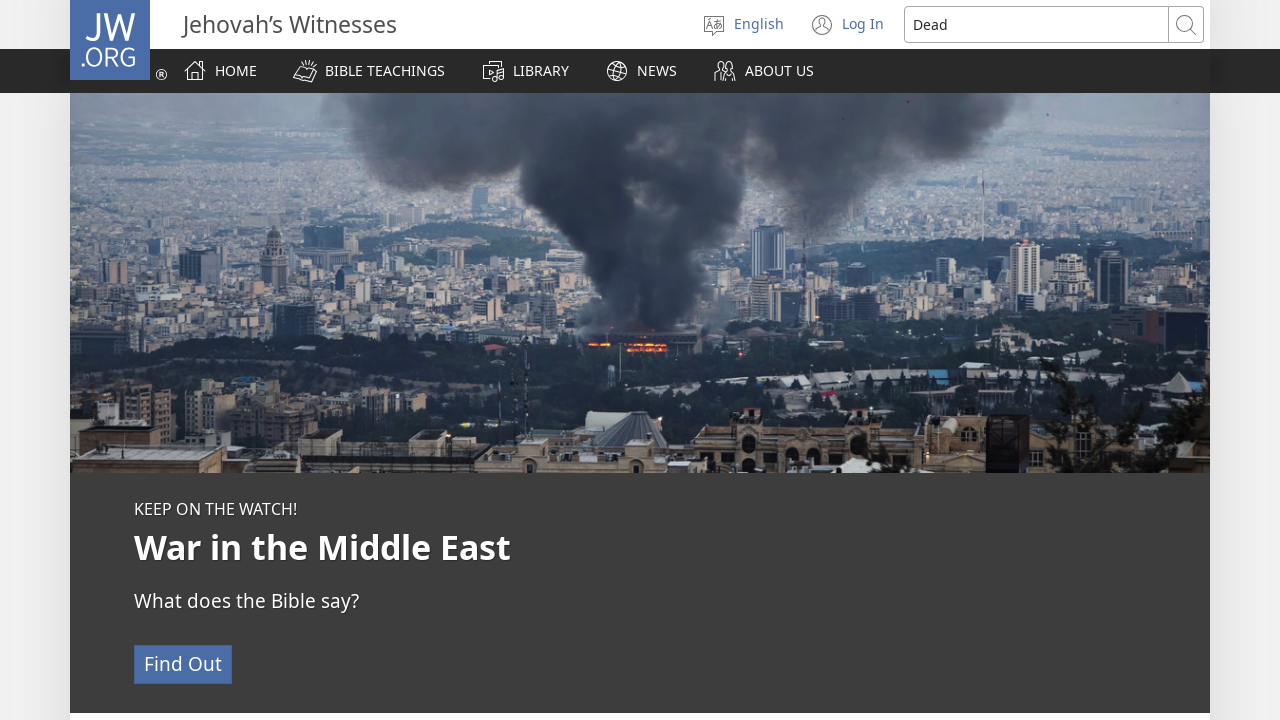

Previous page loaded (networkidle)
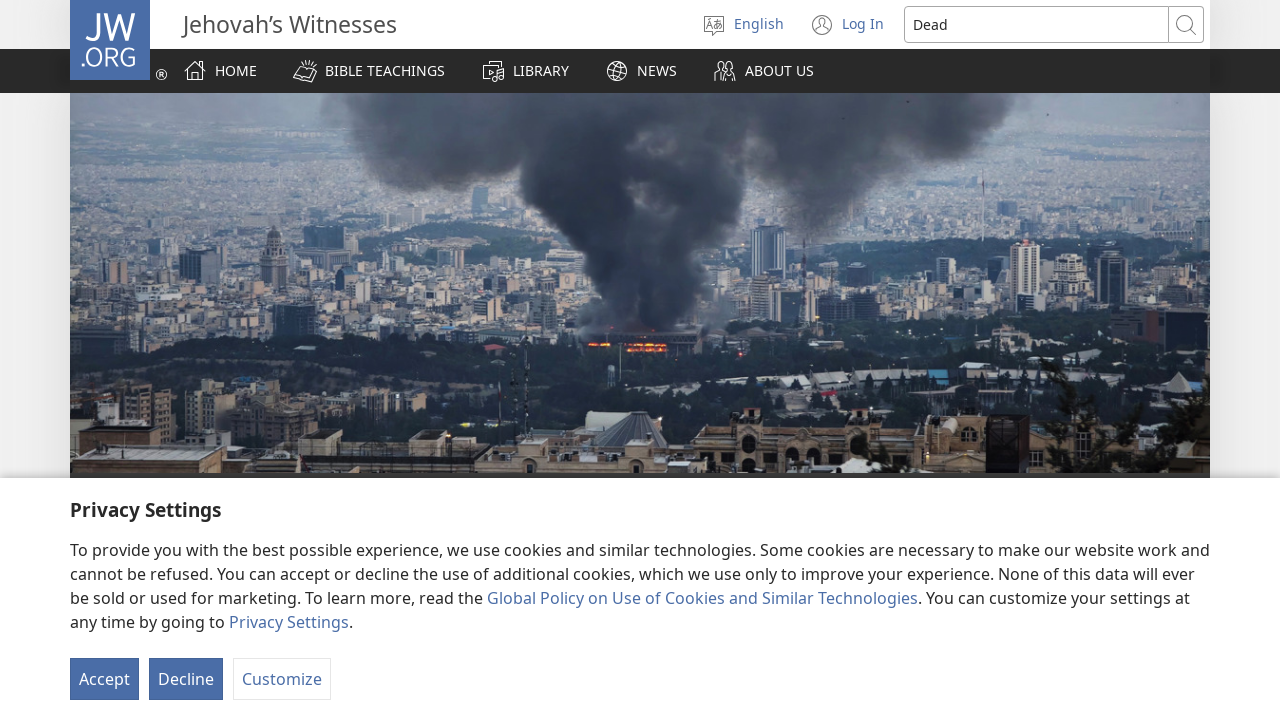

Navigated forward to search results page
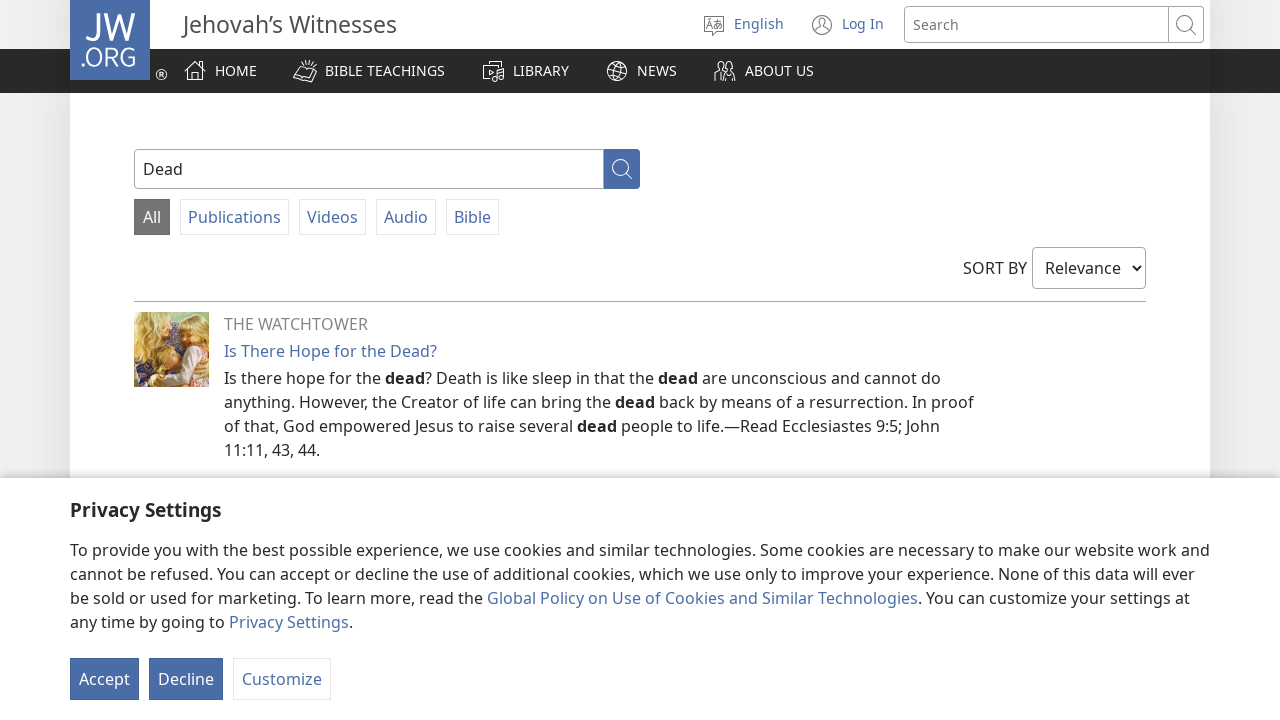

Search results page loaded (networkidle)
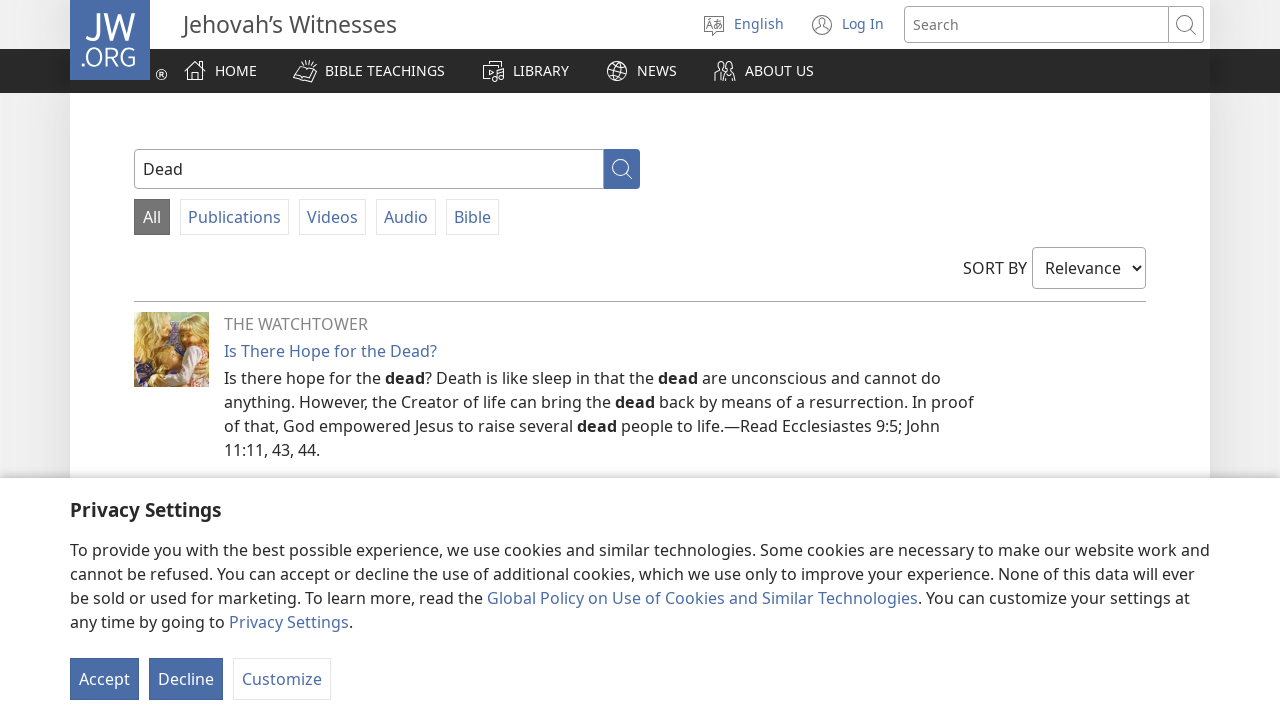

Verified search result 'What Hope for the Dead?' is visible
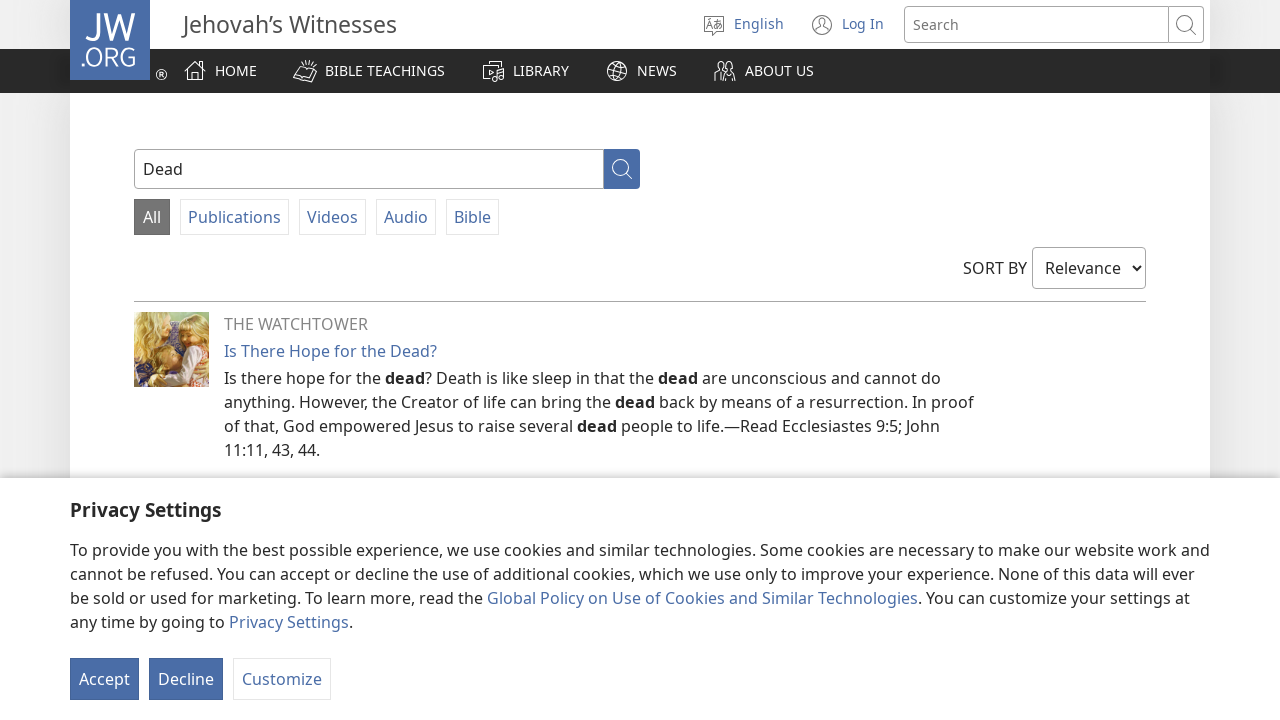

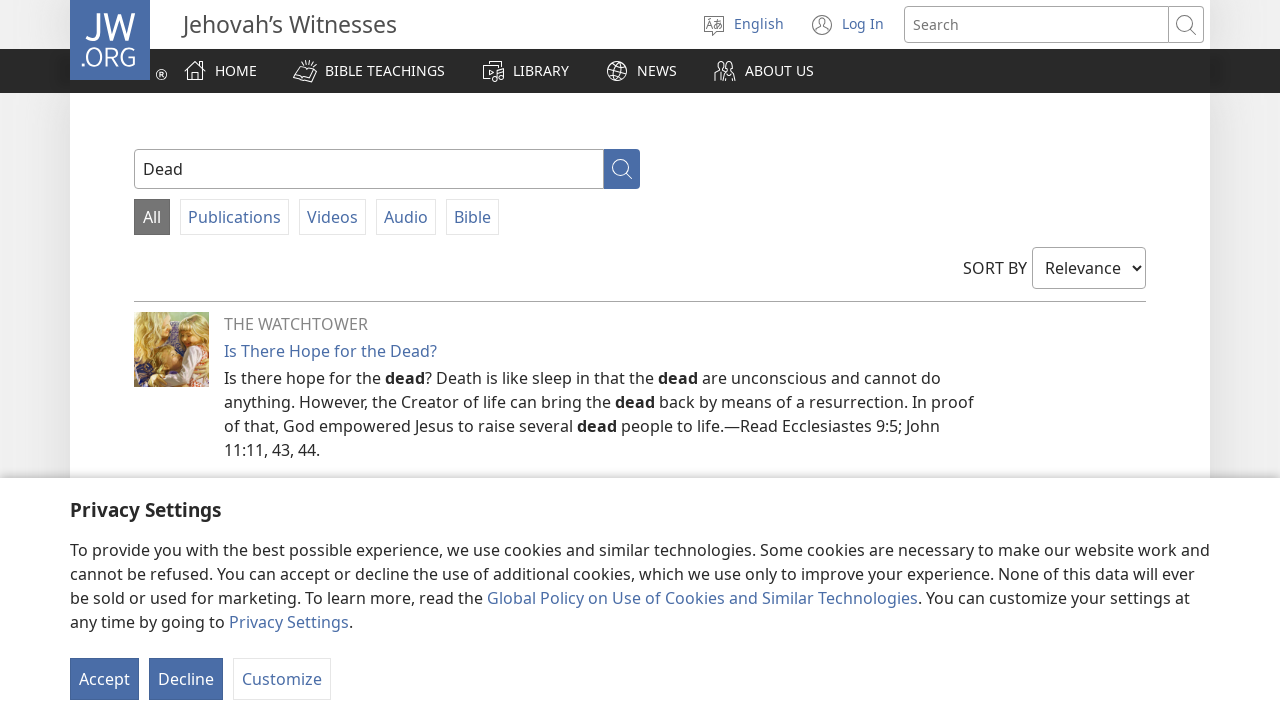